Tests drag and drop functionality on the jQuery UI demo page by dragging an element and dropping it onto a target area within an iframe.

Starting URL: http://jqueryui.com/droppable/

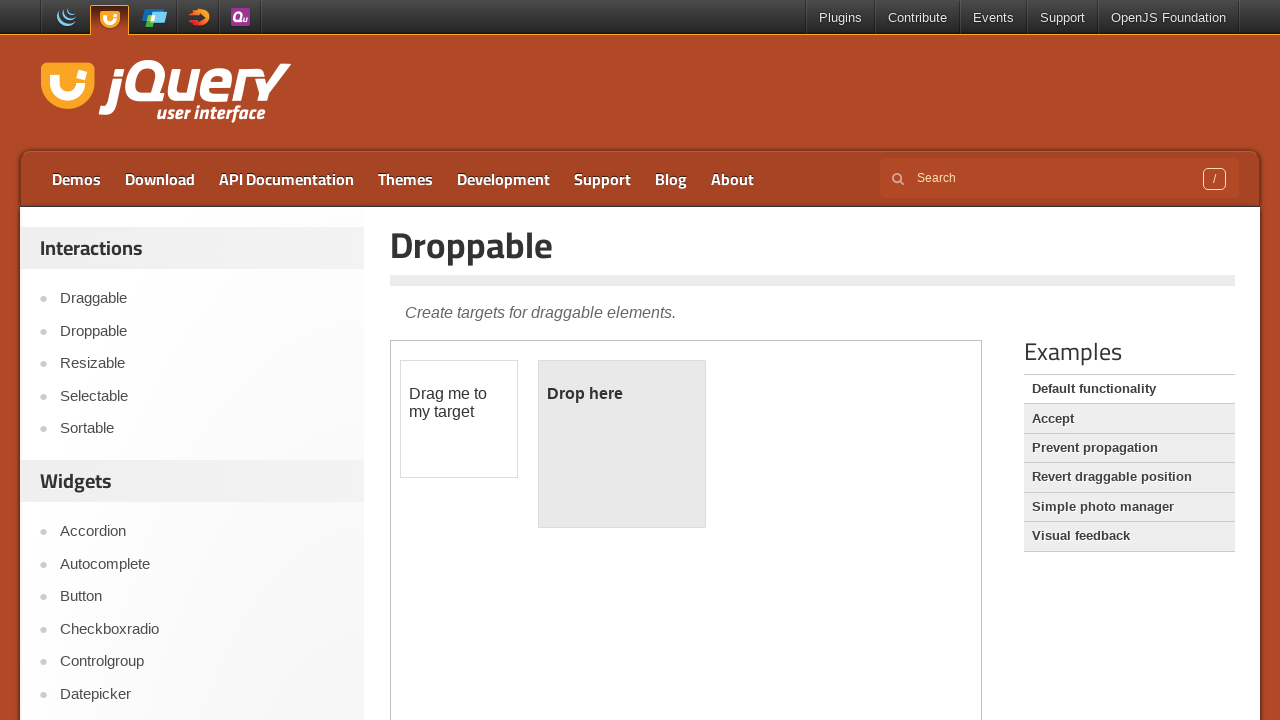

Located the demo iframe containing drag/drop elements
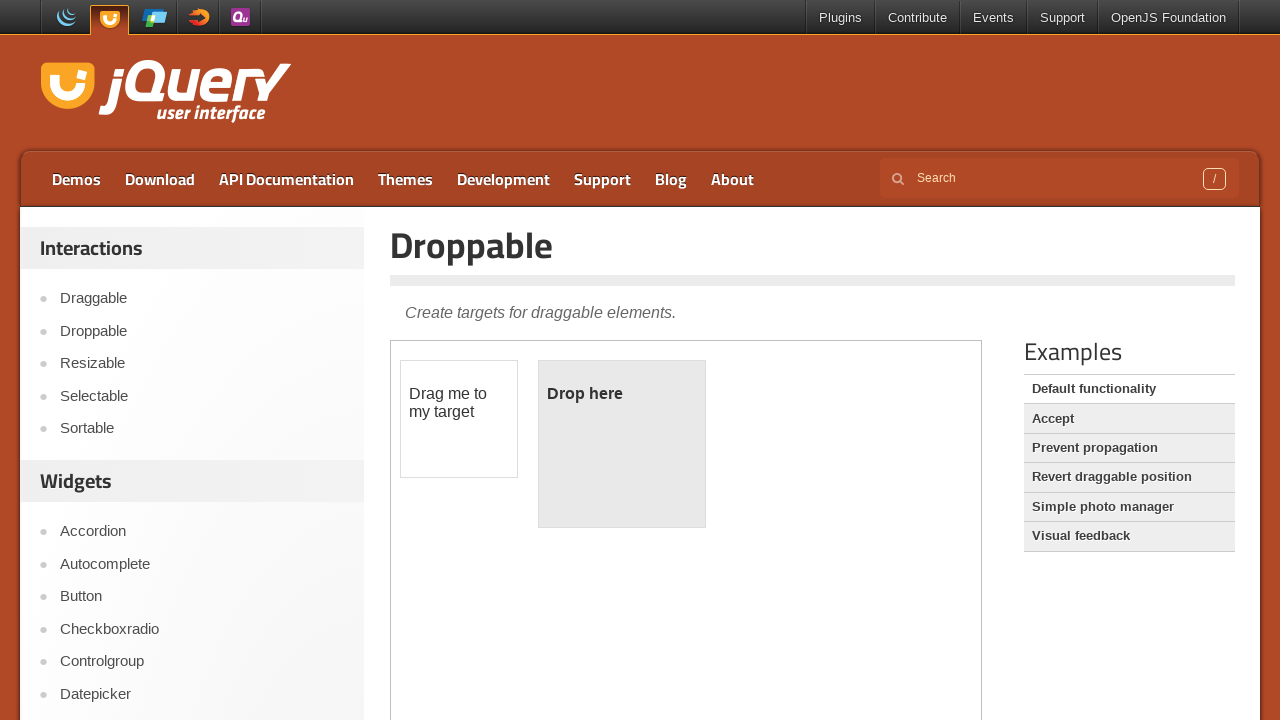

Located the draggable source element
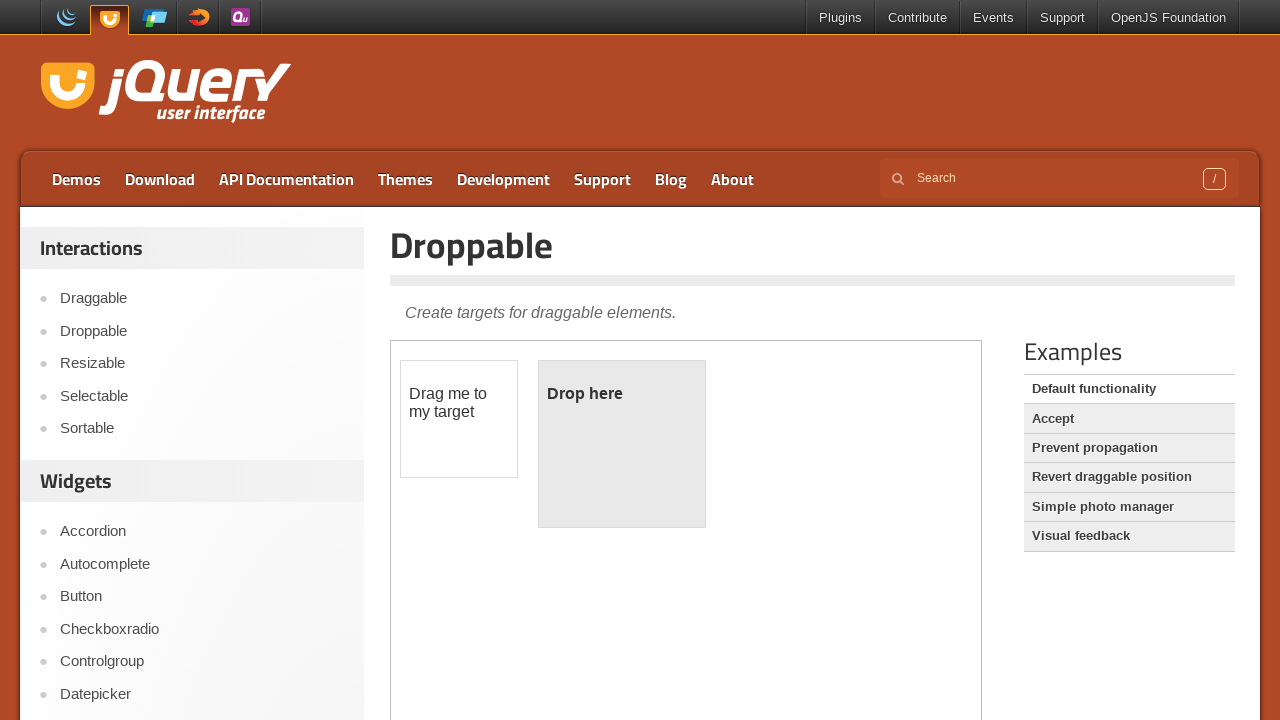

Located the droppable destination element
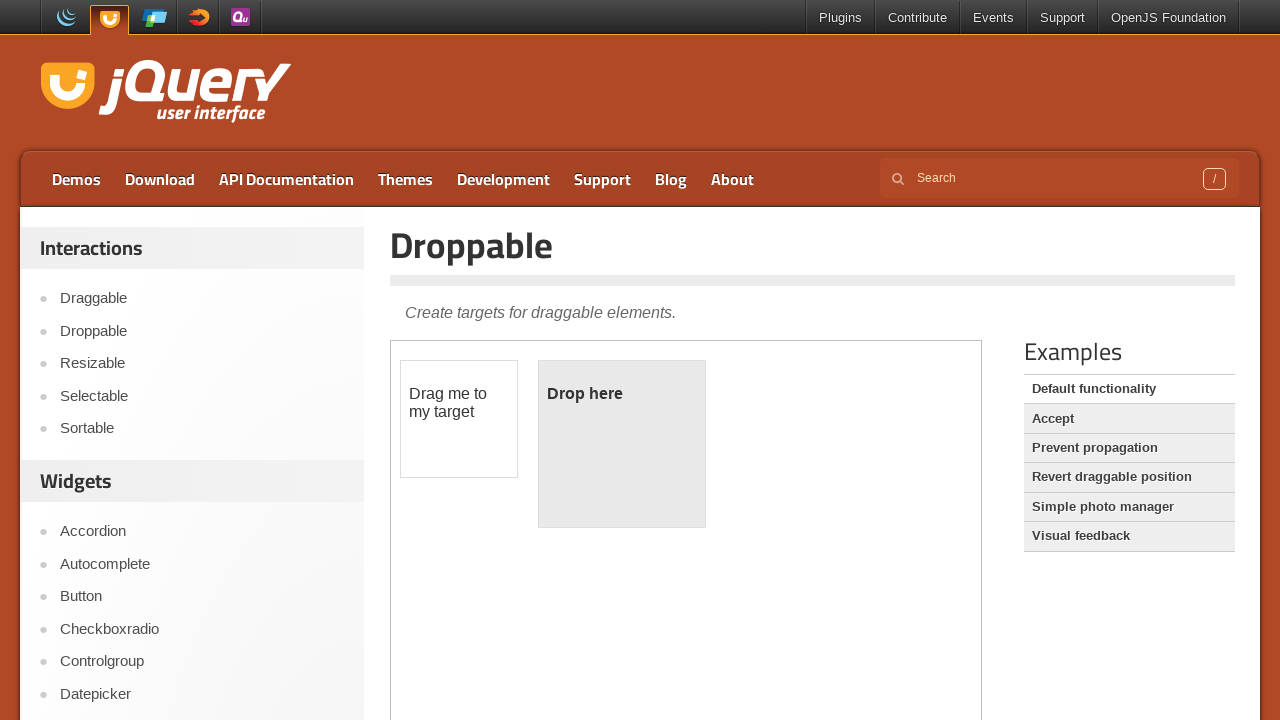

Dragged the source element and dropped it onto the destination target area at (622, 444)
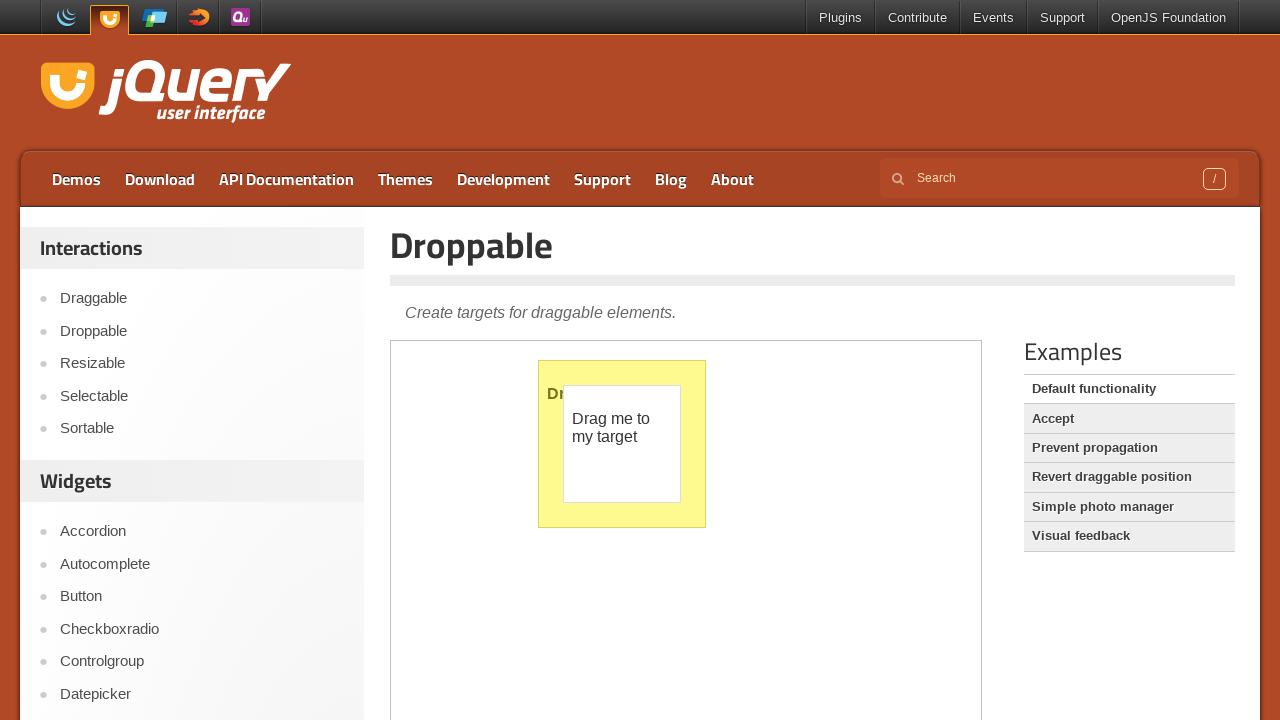

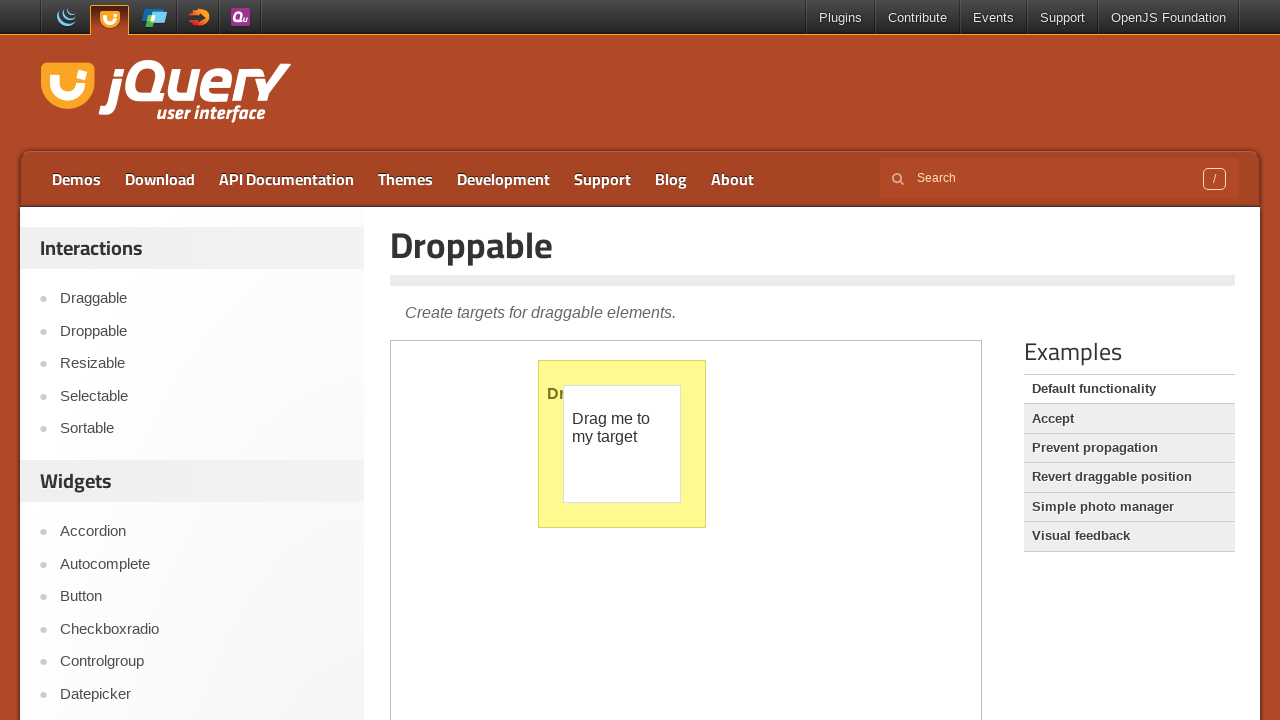